Tests scrolling functionality by scrolling to form elements and filling in name and date fields

Starting URL: https://formy-project.herokuapp.com/scroll

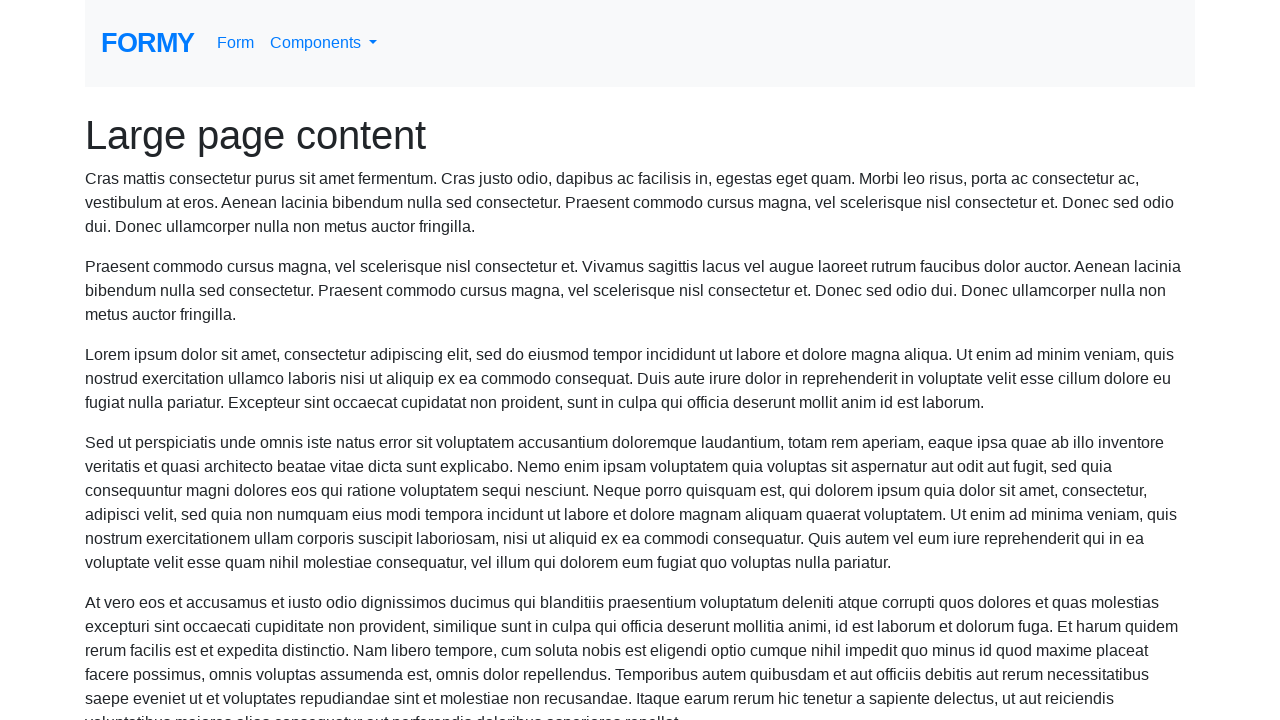

Located the name input field
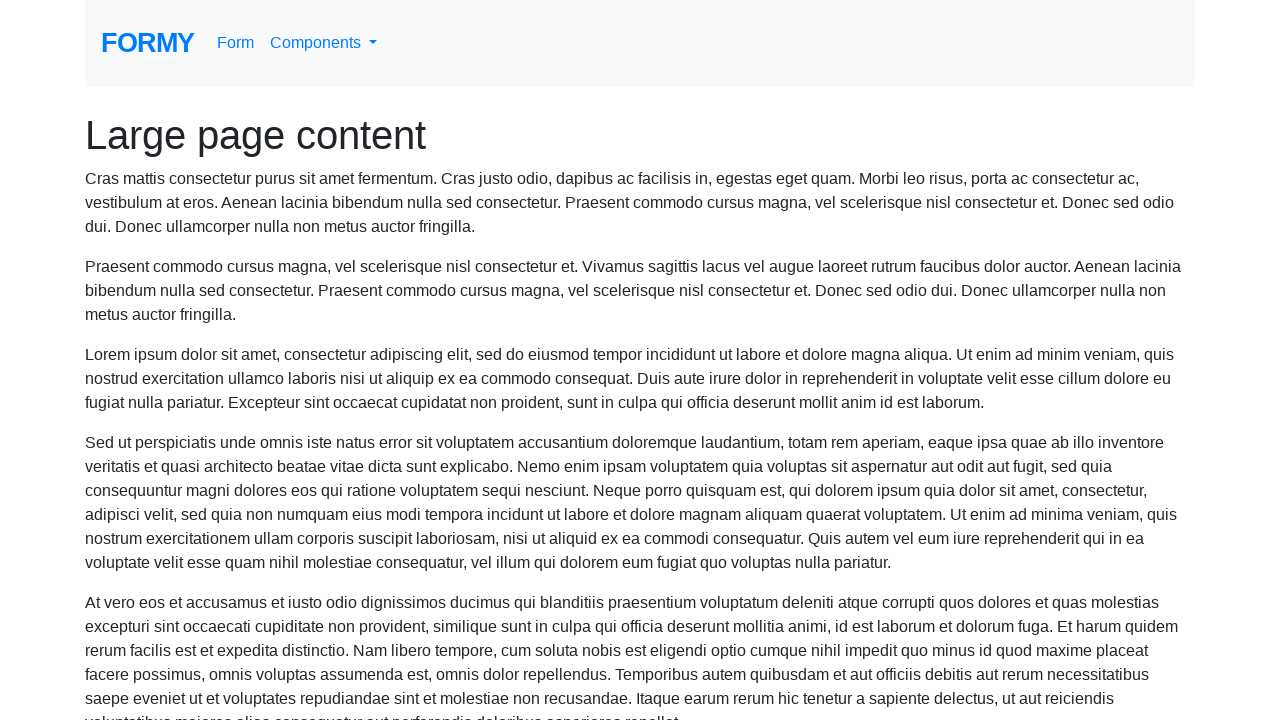

Scrolled to name field
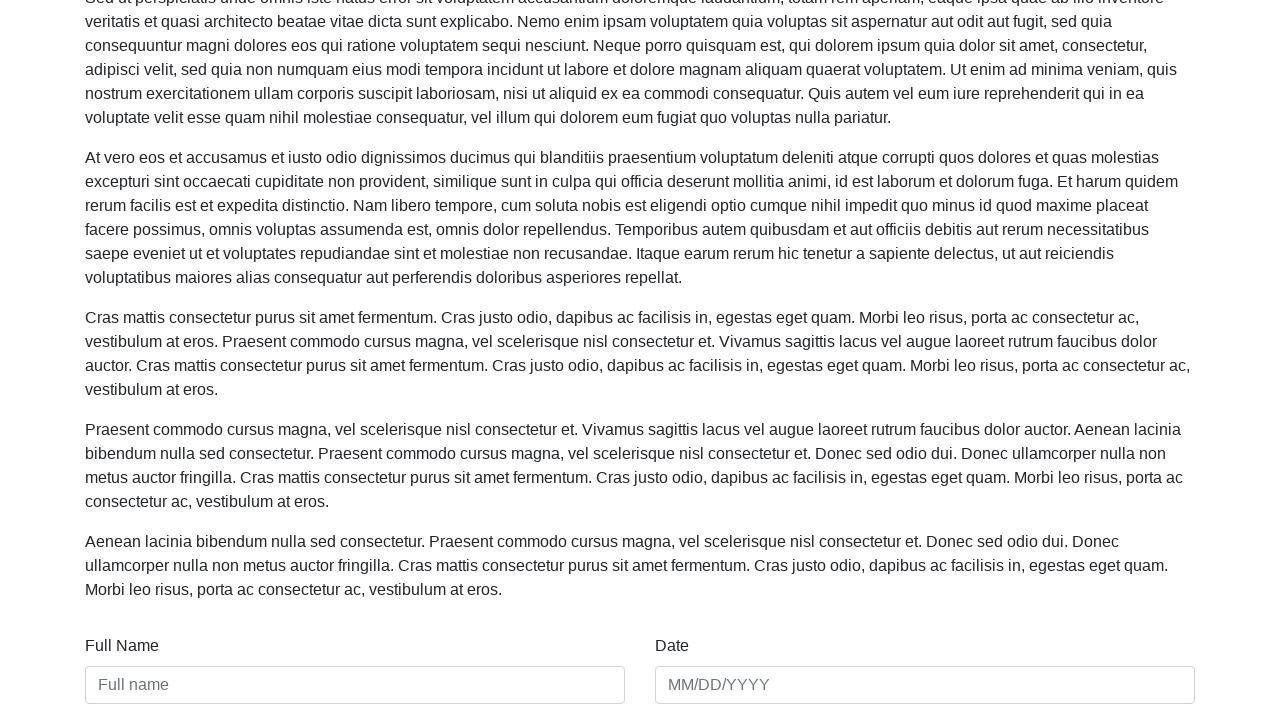

Filled name field with 'Shreyansh Srivastava' on #name
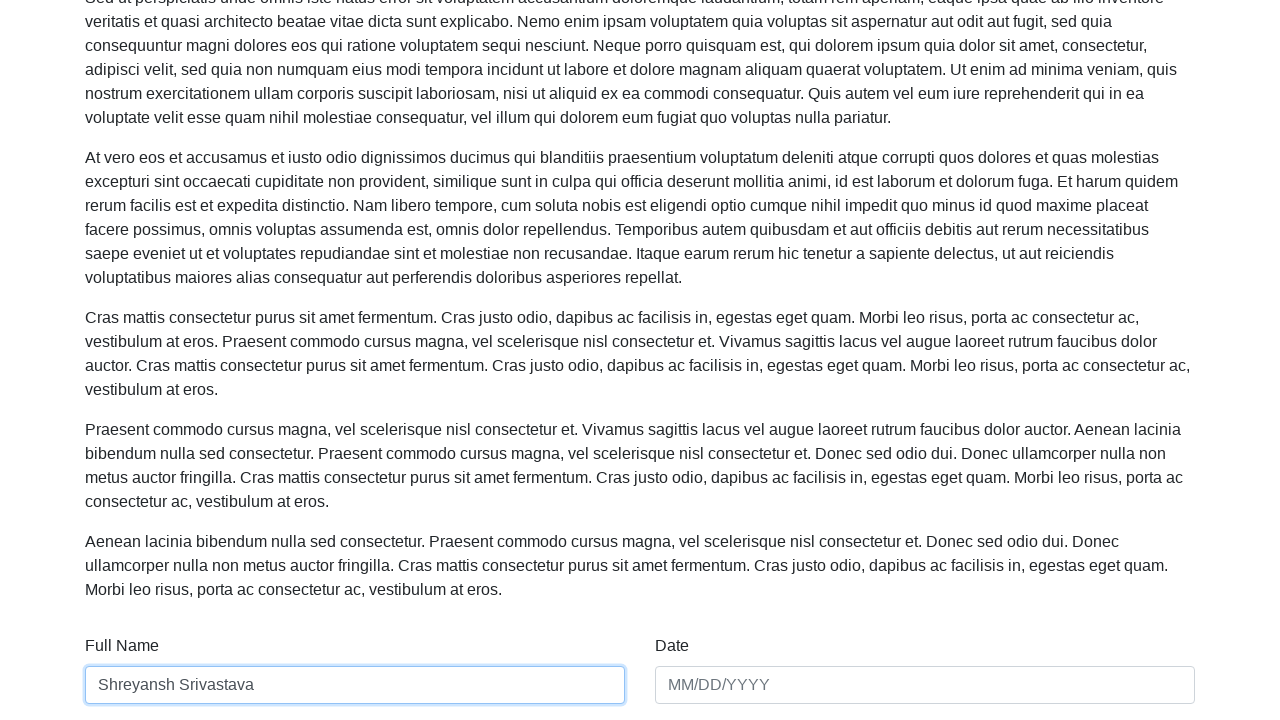

Filled date field with '13/06/1998' on #date
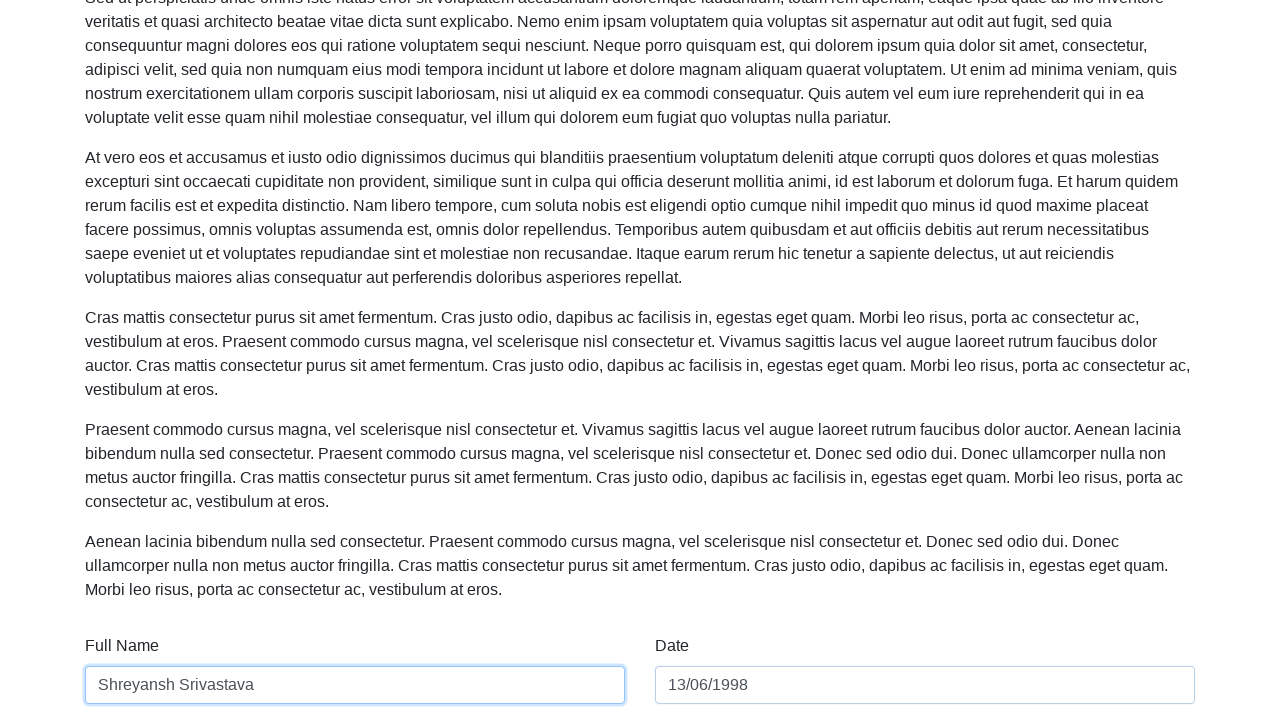

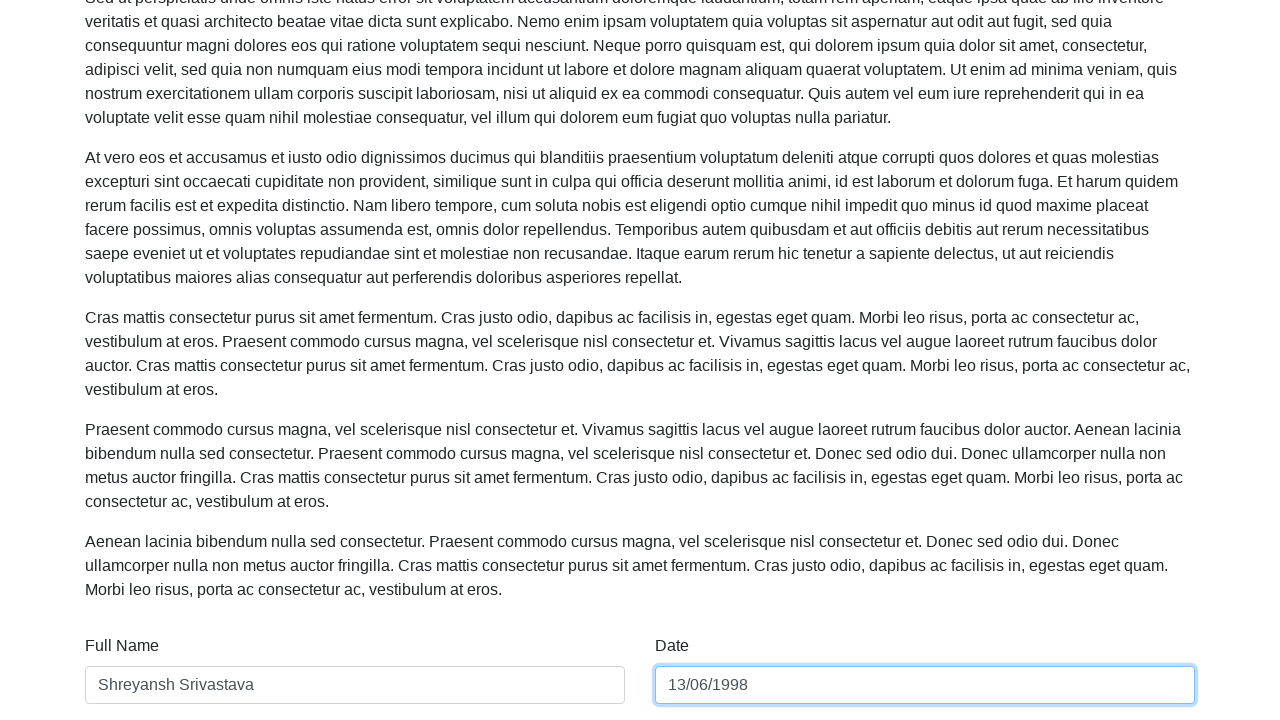